Tests JavaScript alert handling by clicking a button that triggers an alert, accepting the alert, and verifying the result message is displayed correctly.

Starting URL: https://the-internet.herokuapp.com/javascript_alerts

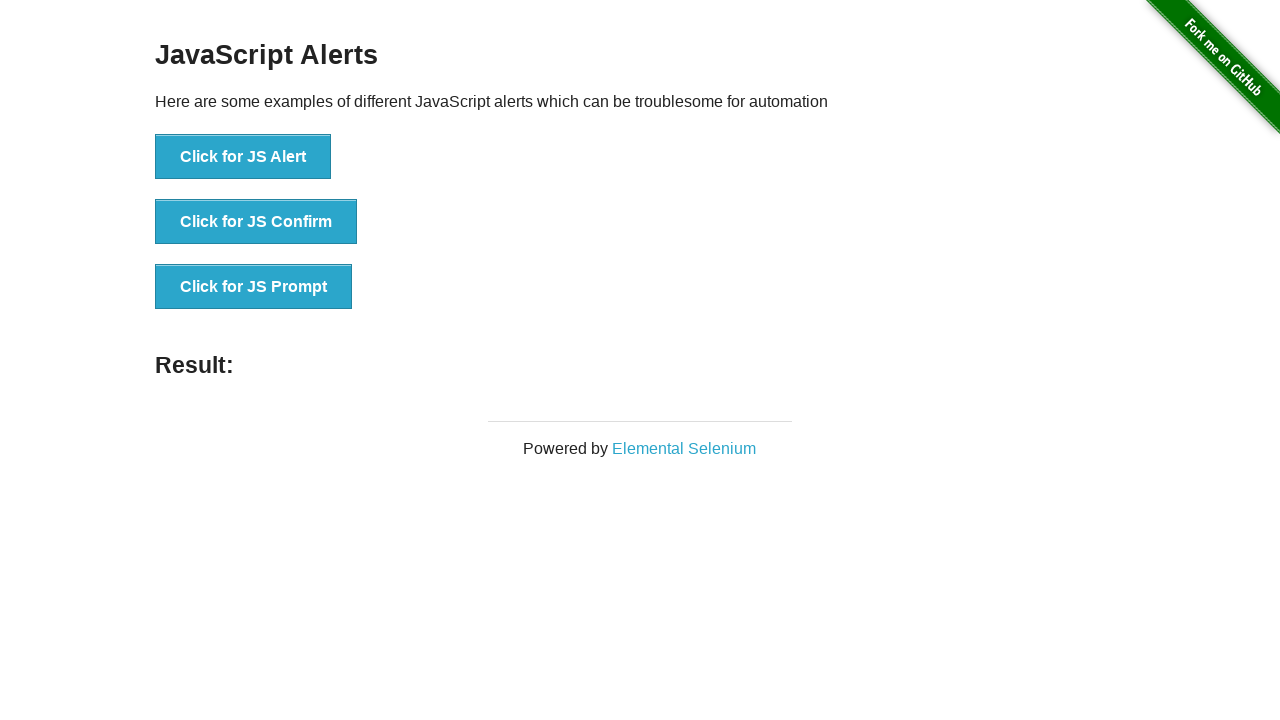

Set up dialog handler to accept alerts
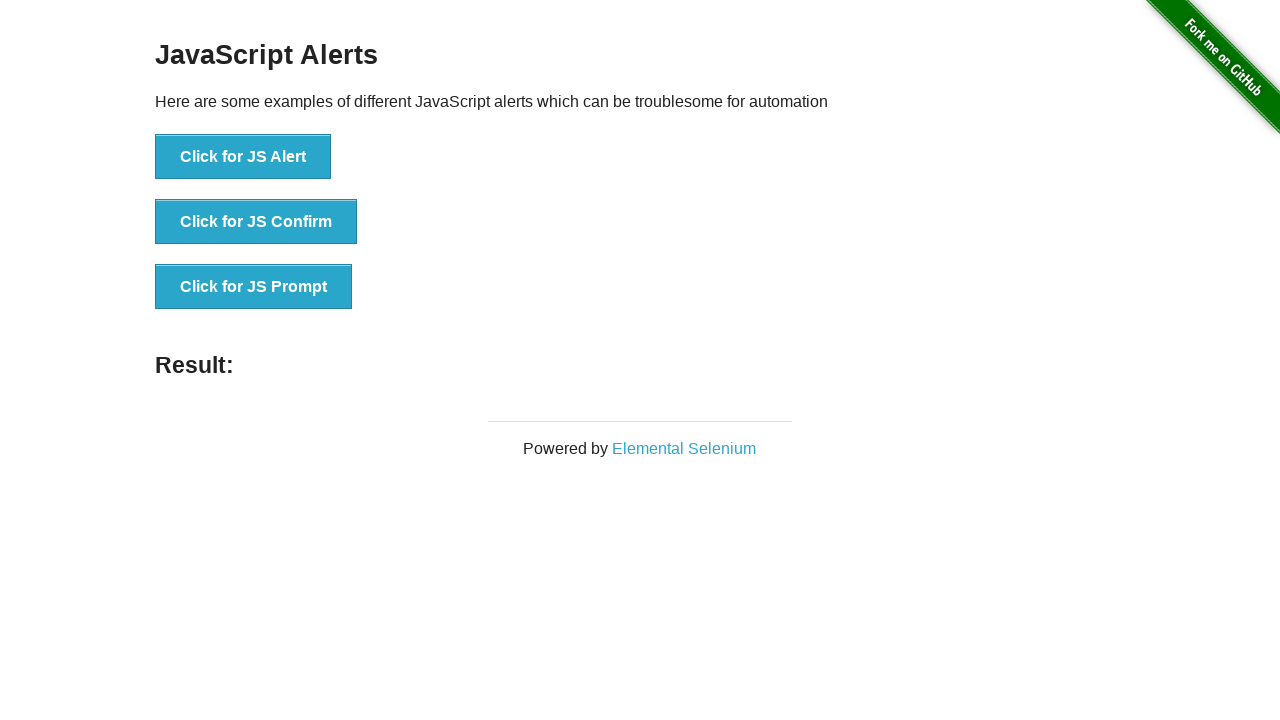

Clicked button to trigger JavaScript alert at (243, 157) on button[onclick="jsAlert()"]
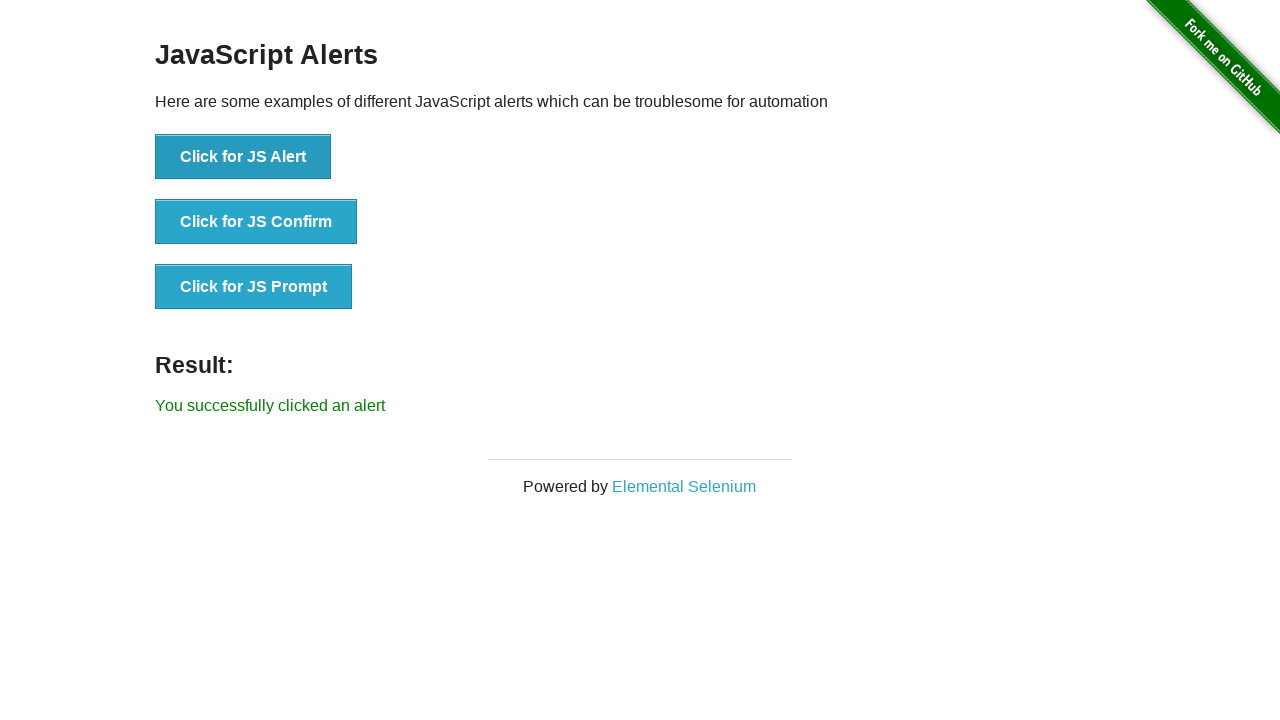

Result message element appeared
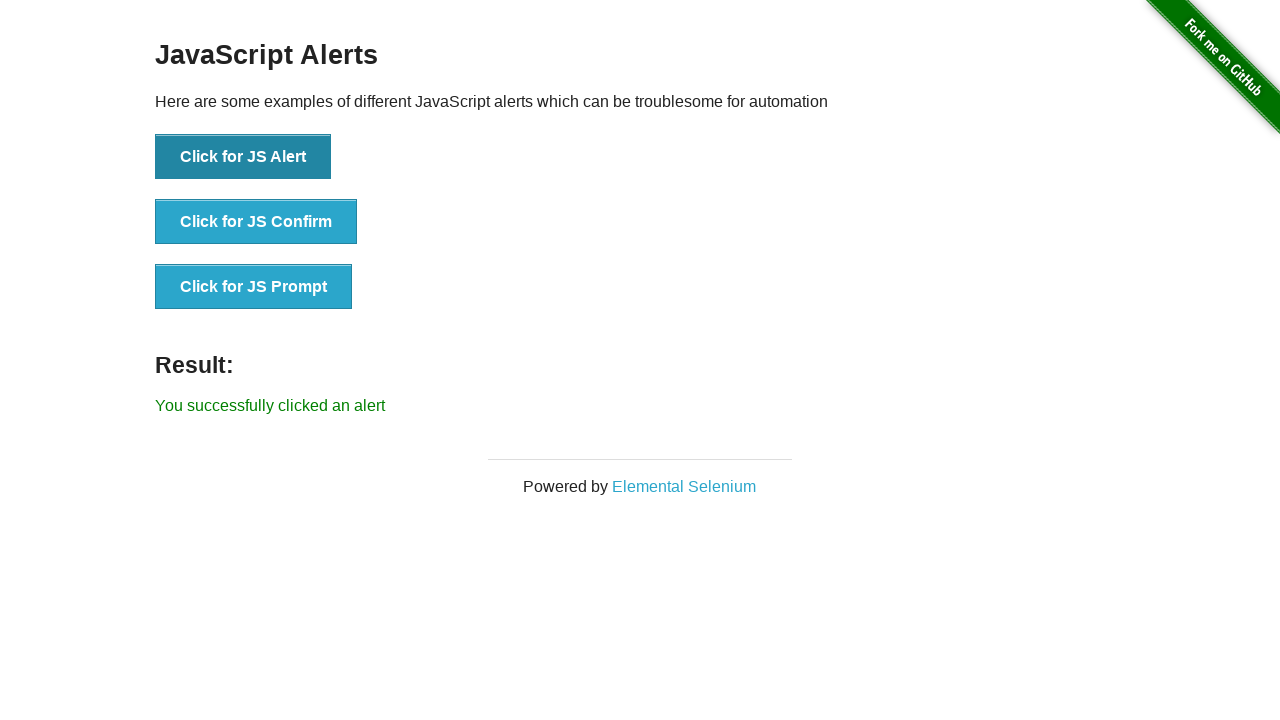

Verified result message displays 'You successfully clicked an alert'
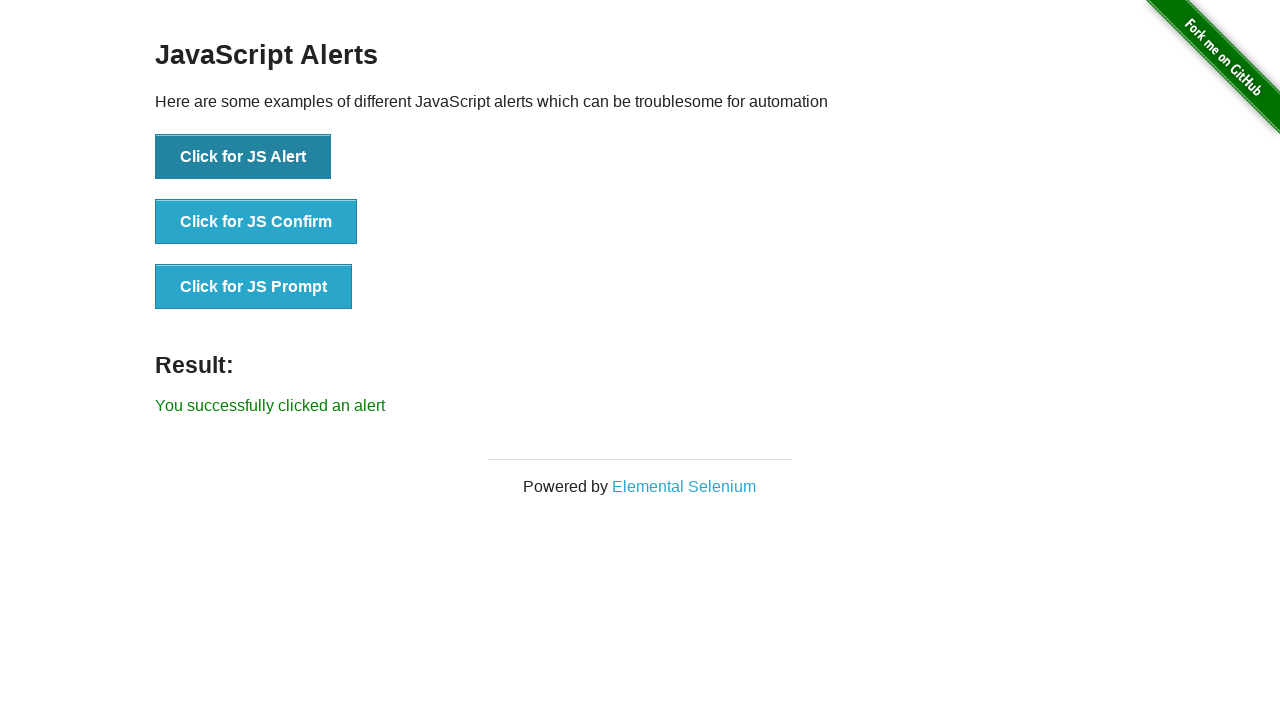

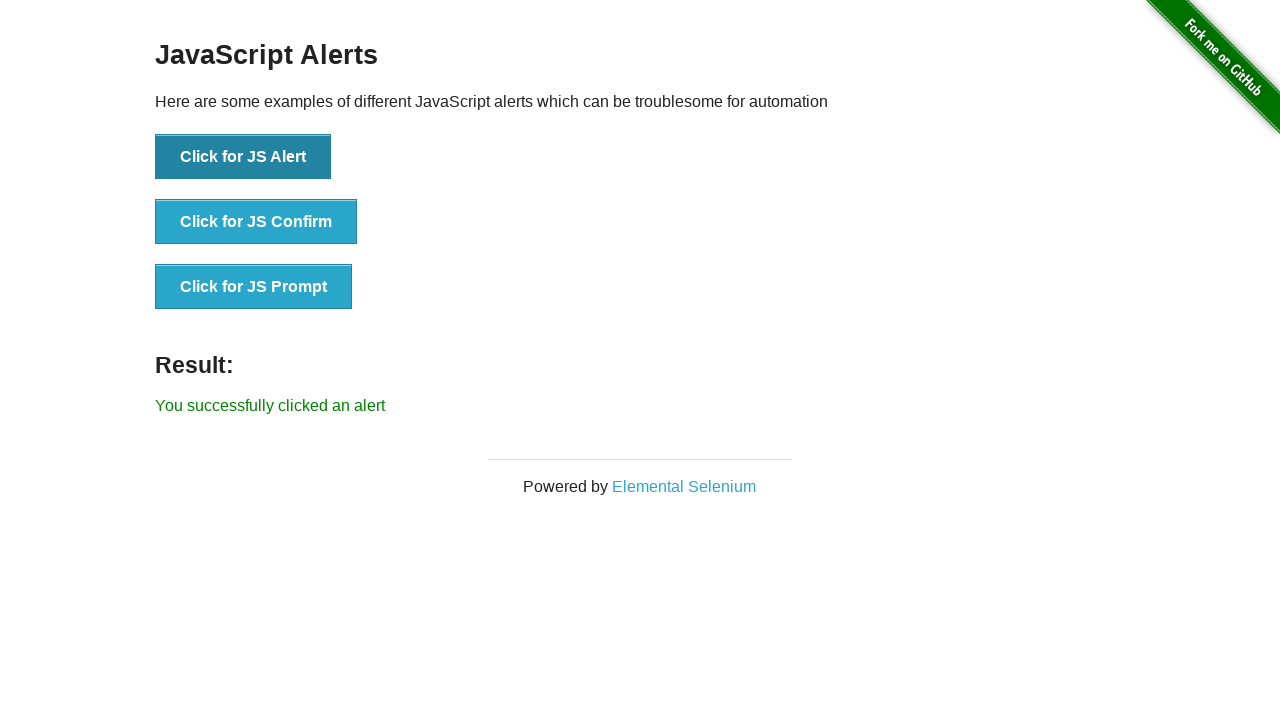